Tests that the todo counter displays the current number of todo items

Starting URL: https://demo.playwright.dev/todomvc

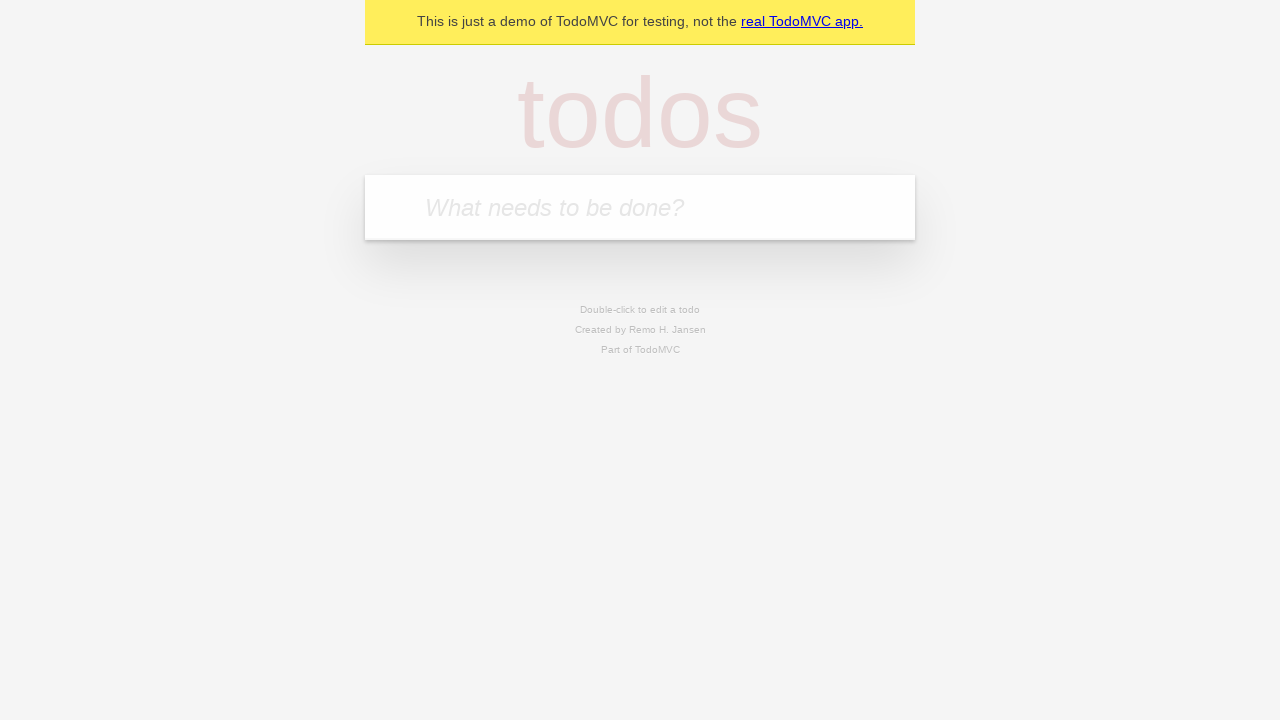

Located the todo input field with placeholder 'What needs to be done?'
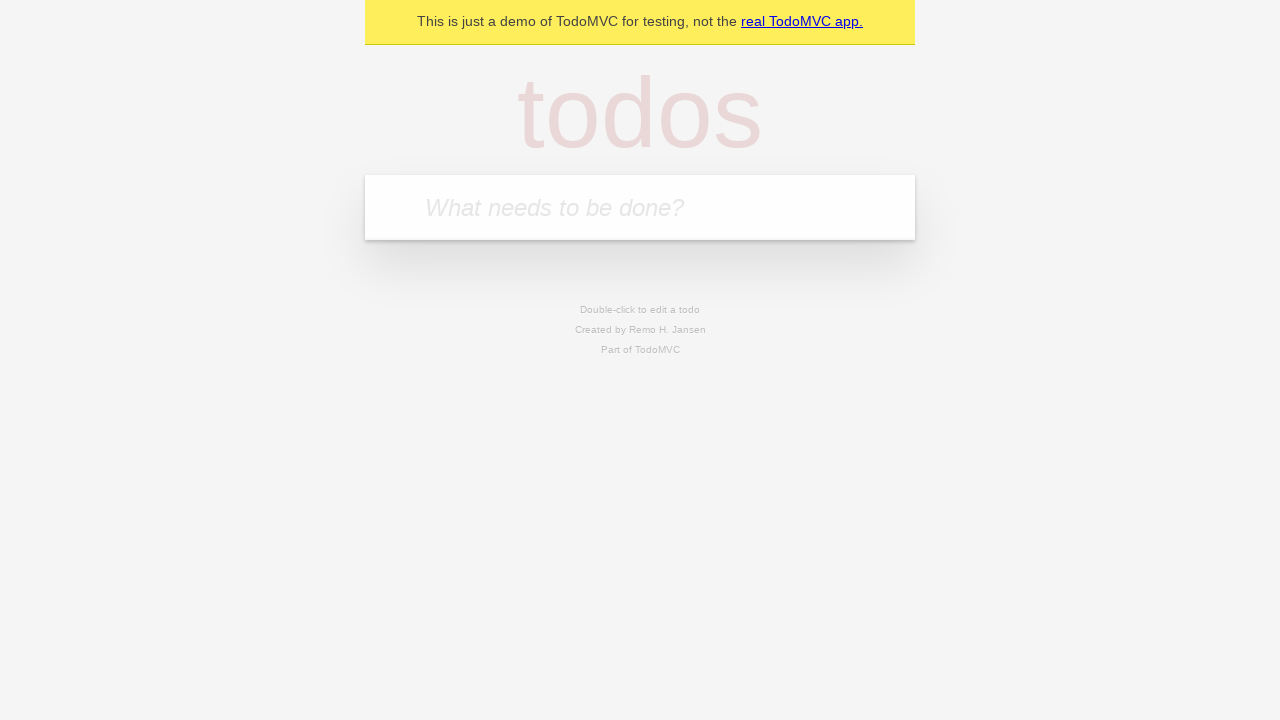

Filled todo input with 'buy some cheese' on internal:attr=[placeholder="What needs to be done?"i]
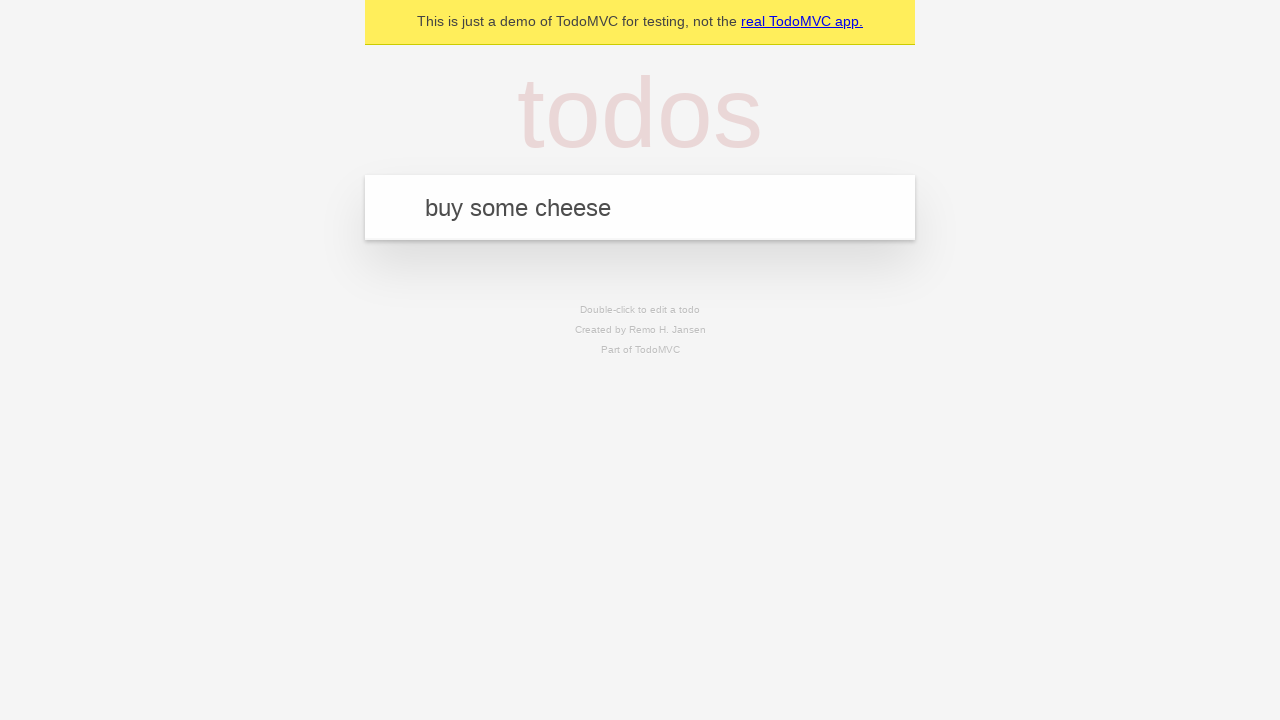

Pressed Enter to add first todo item on internal:attr=[placeholder="What needs to be done?"i]
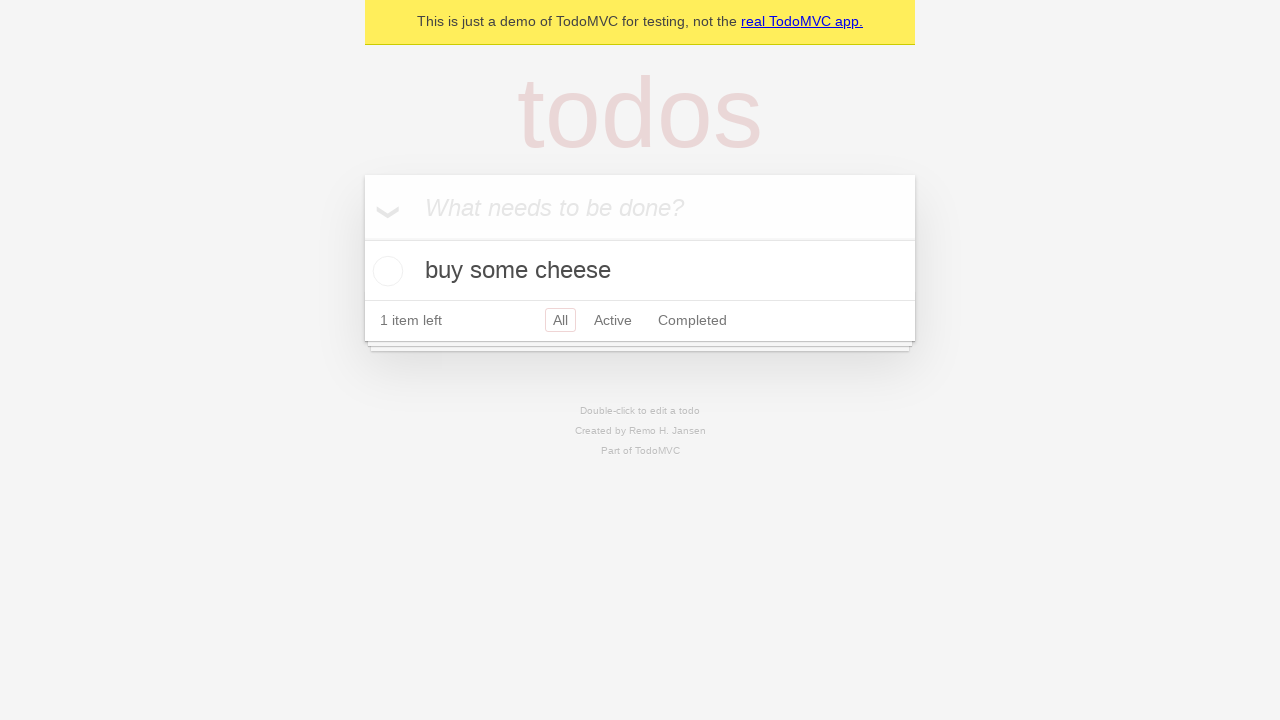

Todo counter loaded after adding first item
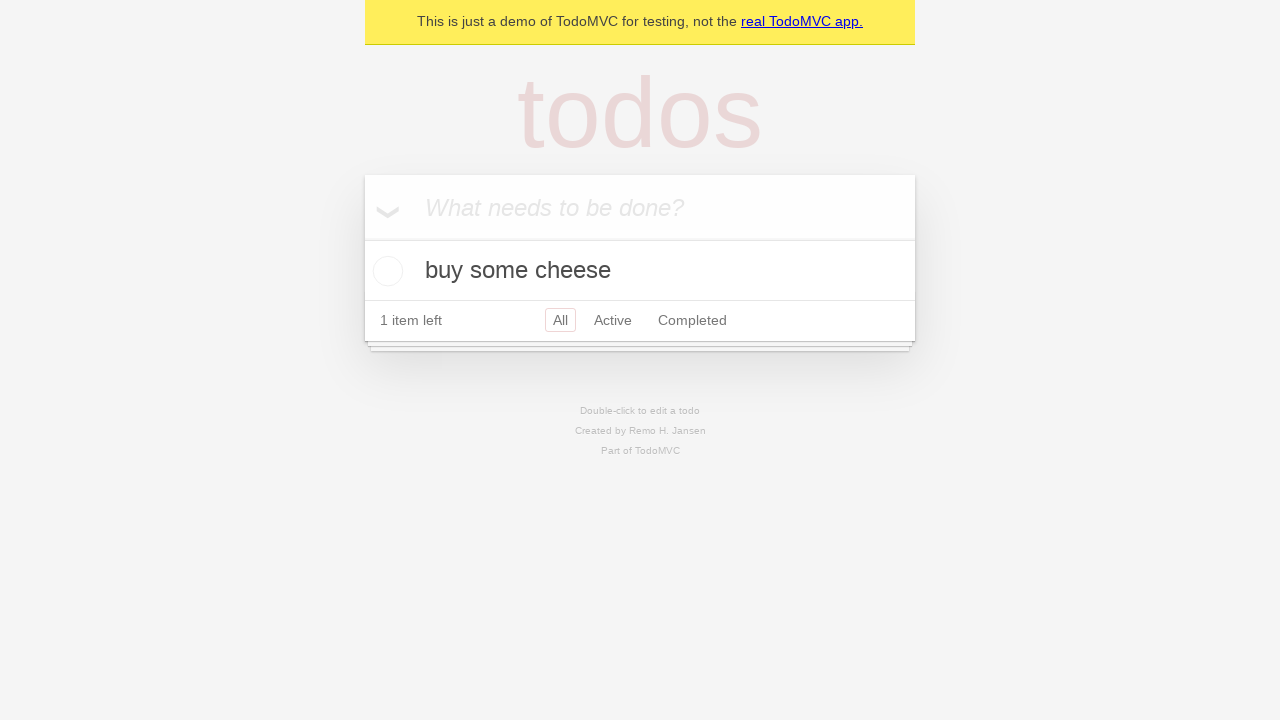

Filled todo input with 'feed the cat' on internal:attr=[placeholder="What needs to be done?"i]
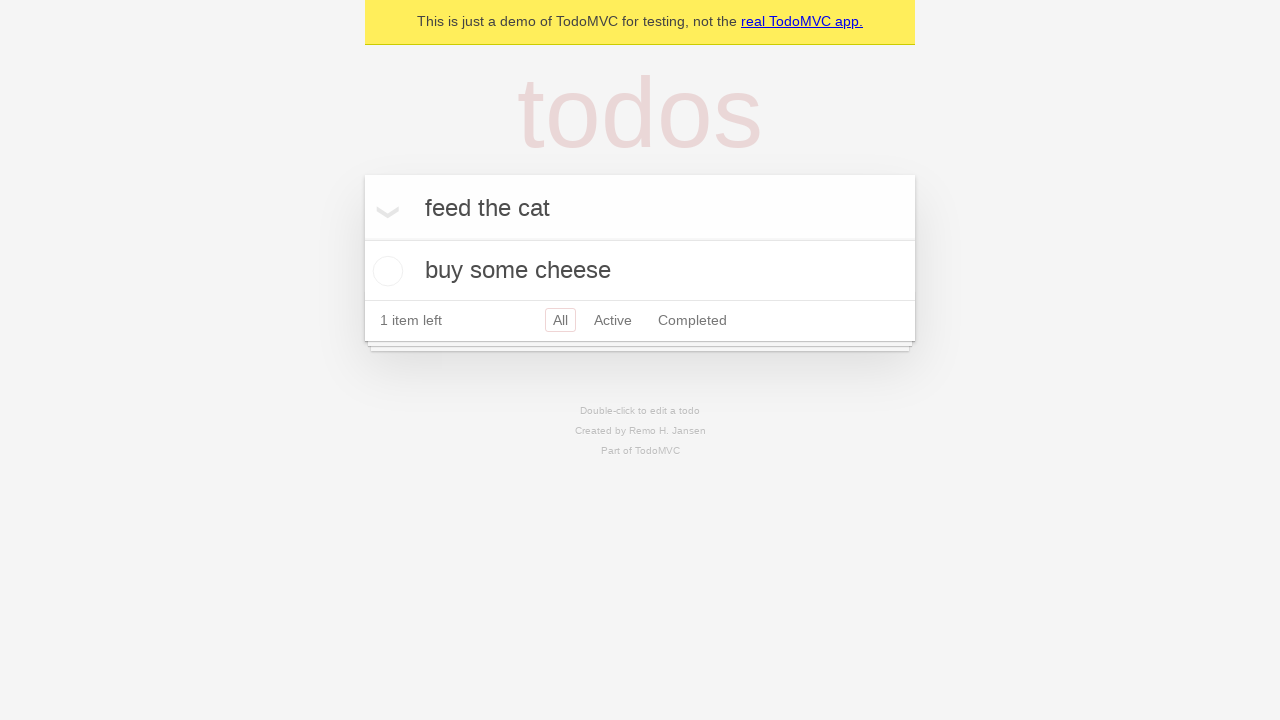

Pressed Enter to add second todo item on internal:attr=[placeholder="What needs to be done?"i]
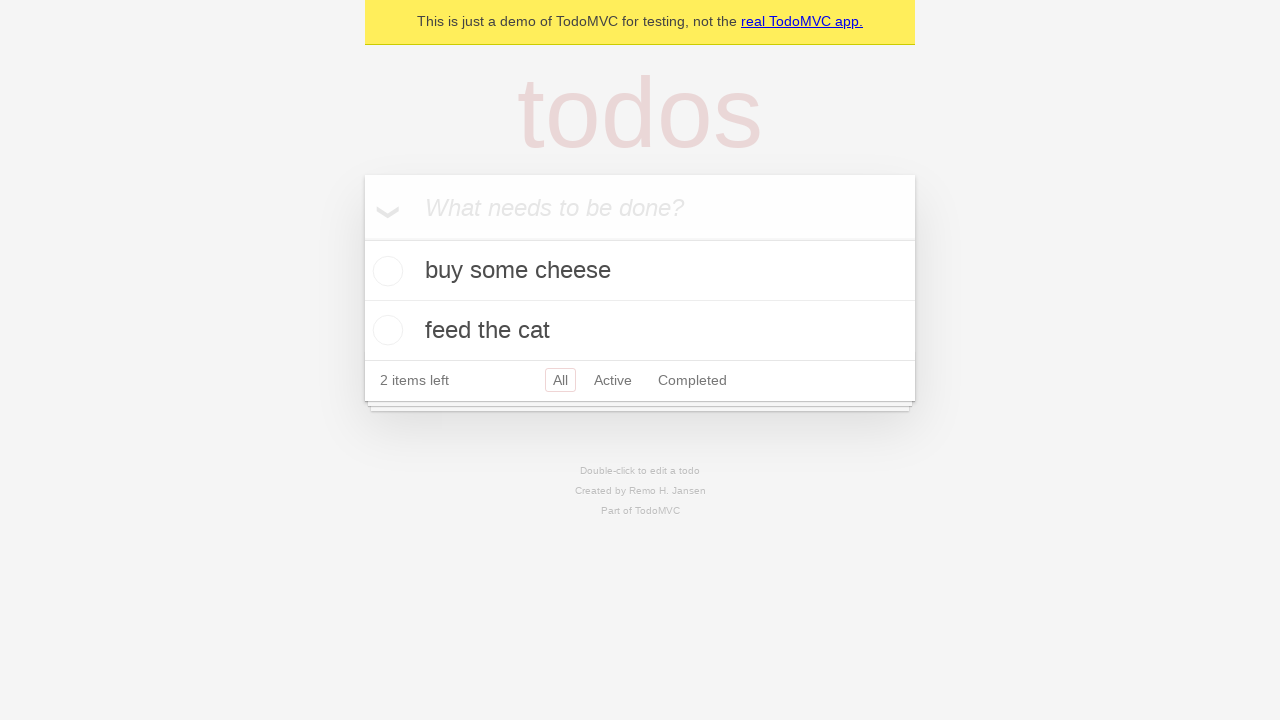

Second todo item loaded and displayed in the list
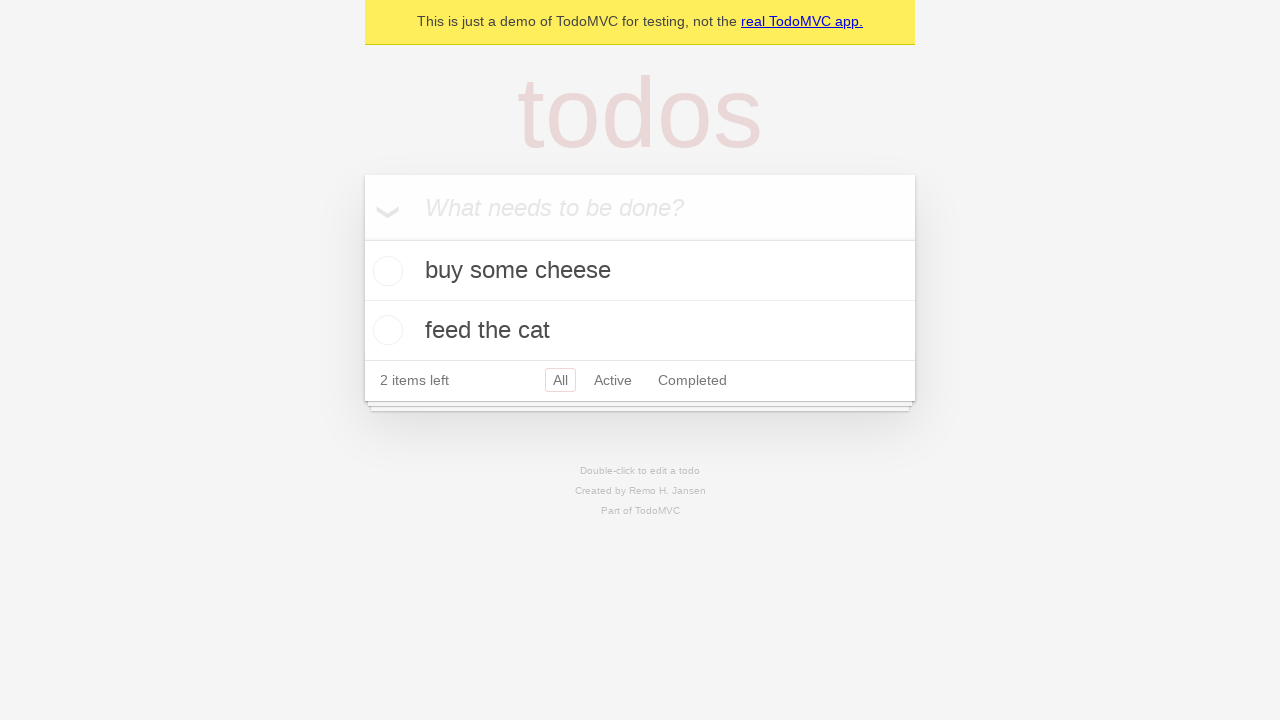

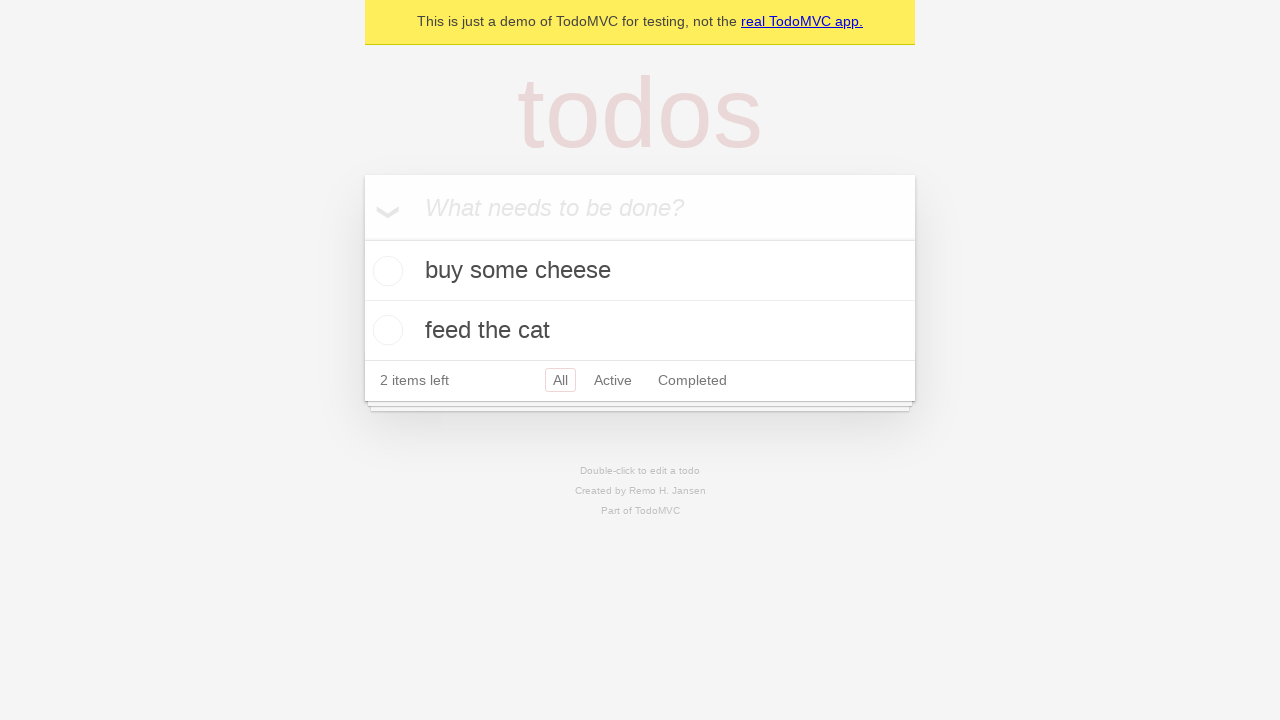